Navigates to Form Authentication page and verifies the URL is correct

Starting URL: https://the-internet.herokuapp.com/

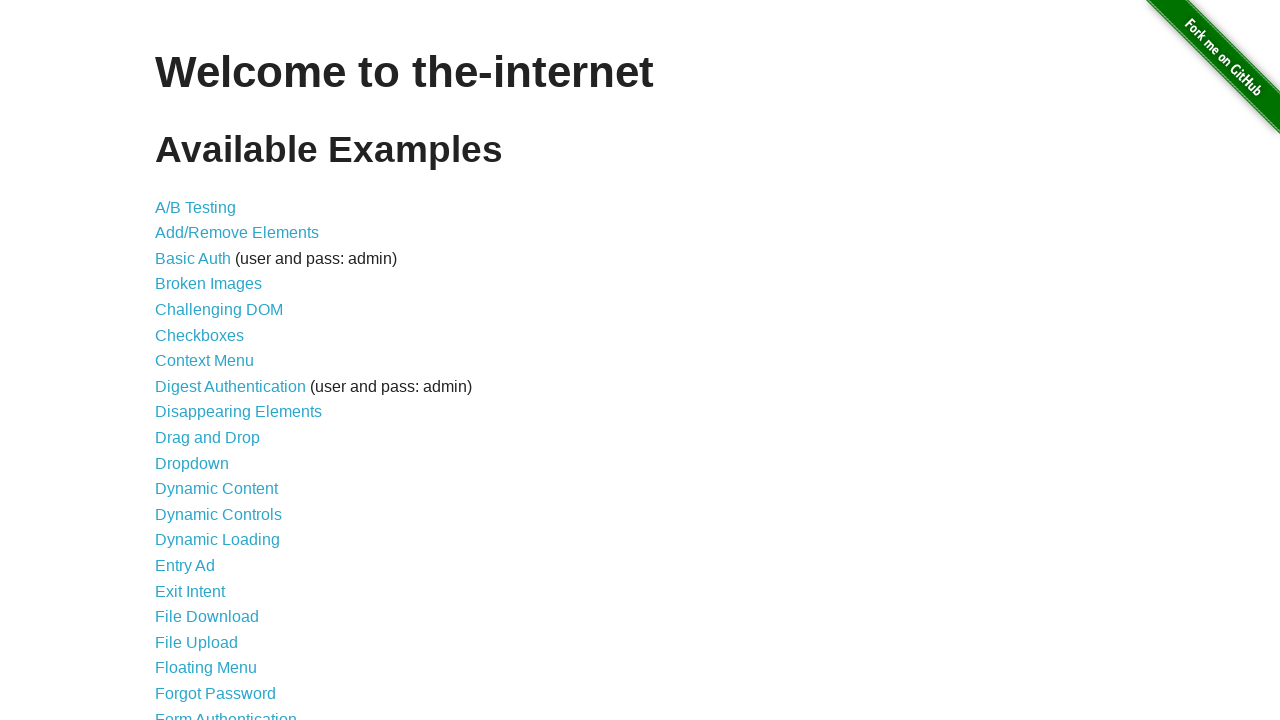

Clicked on Form Authentication link at (226, 712) on text=Form Authentication
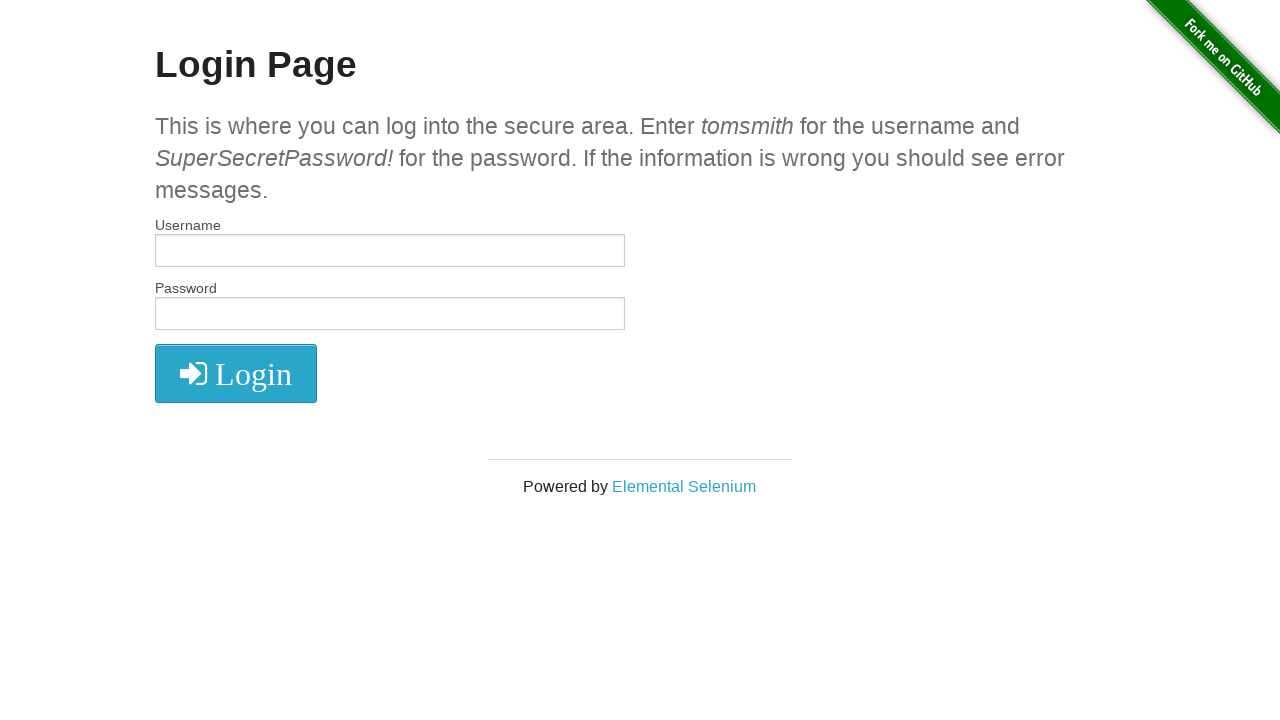

Navigated to login page and verified URL is correct
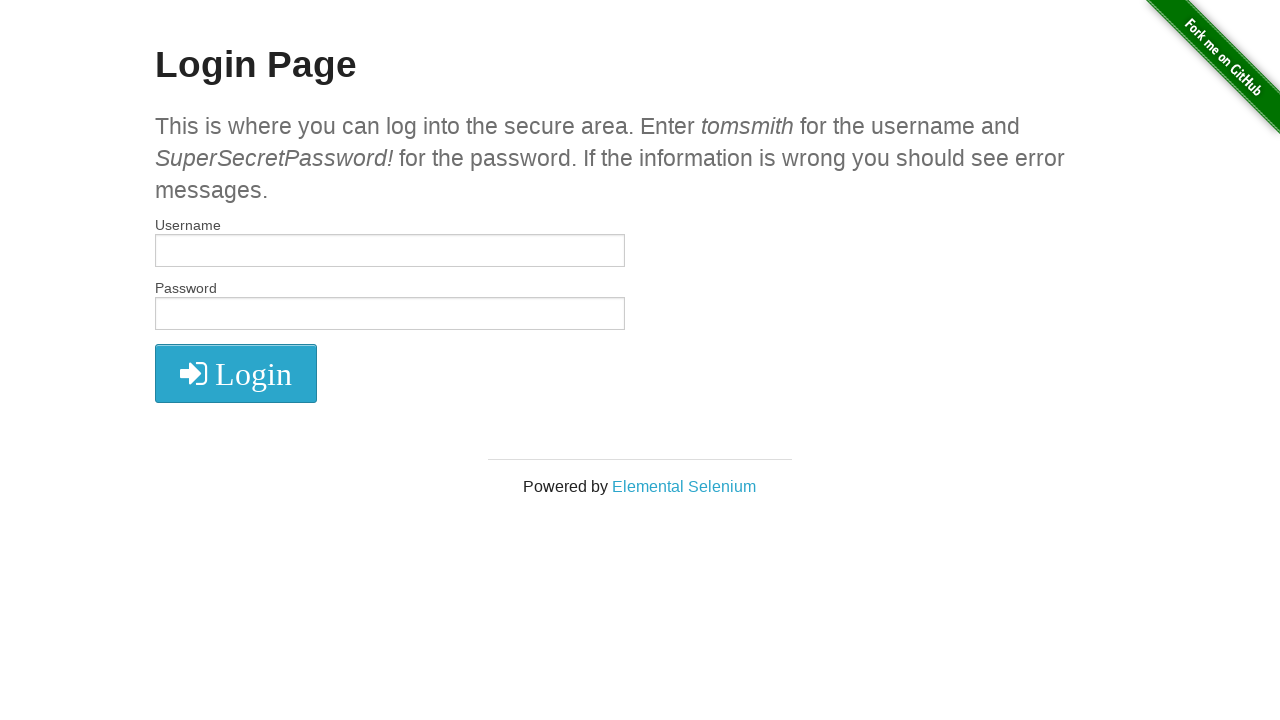

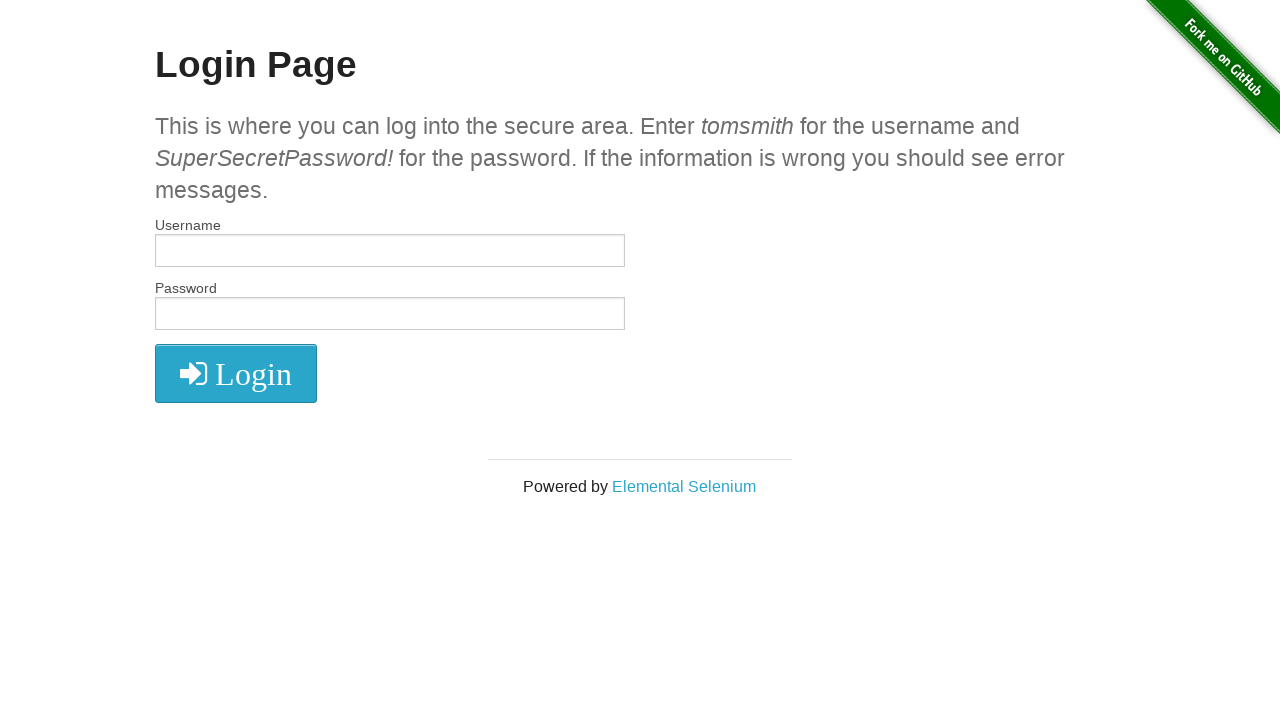